Tests filling an input field on a test automation practice website by setting the value attribute using JavaScript execution, entering the name "John" into a name input box.

Starting URL: https://testautomationpractice.blogspot.com/

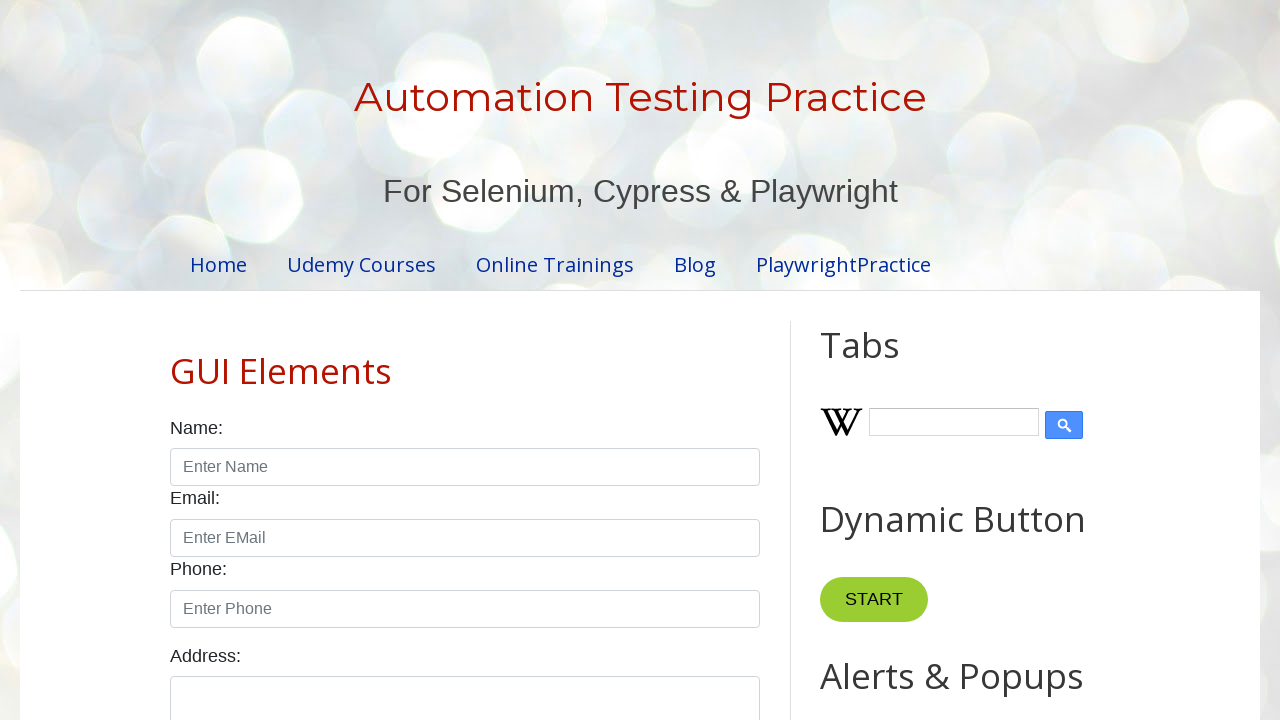

Filled name input field with 'John' using JavaScript execution on #name
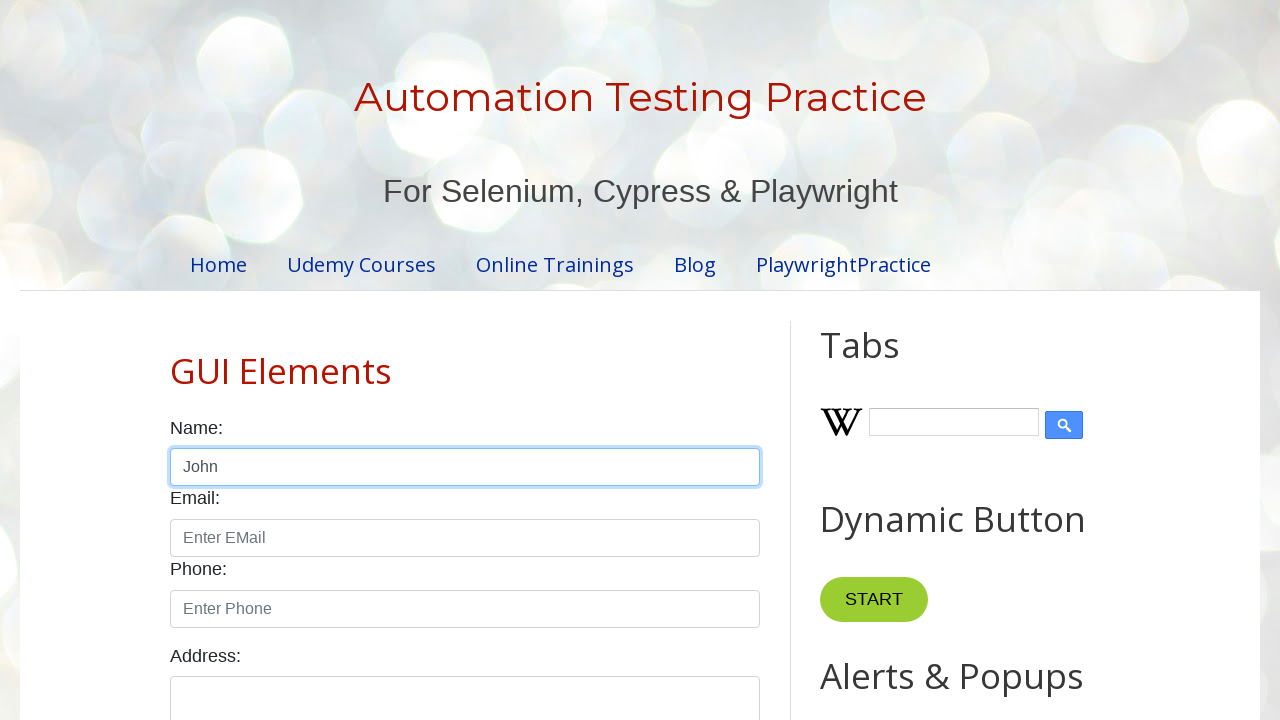

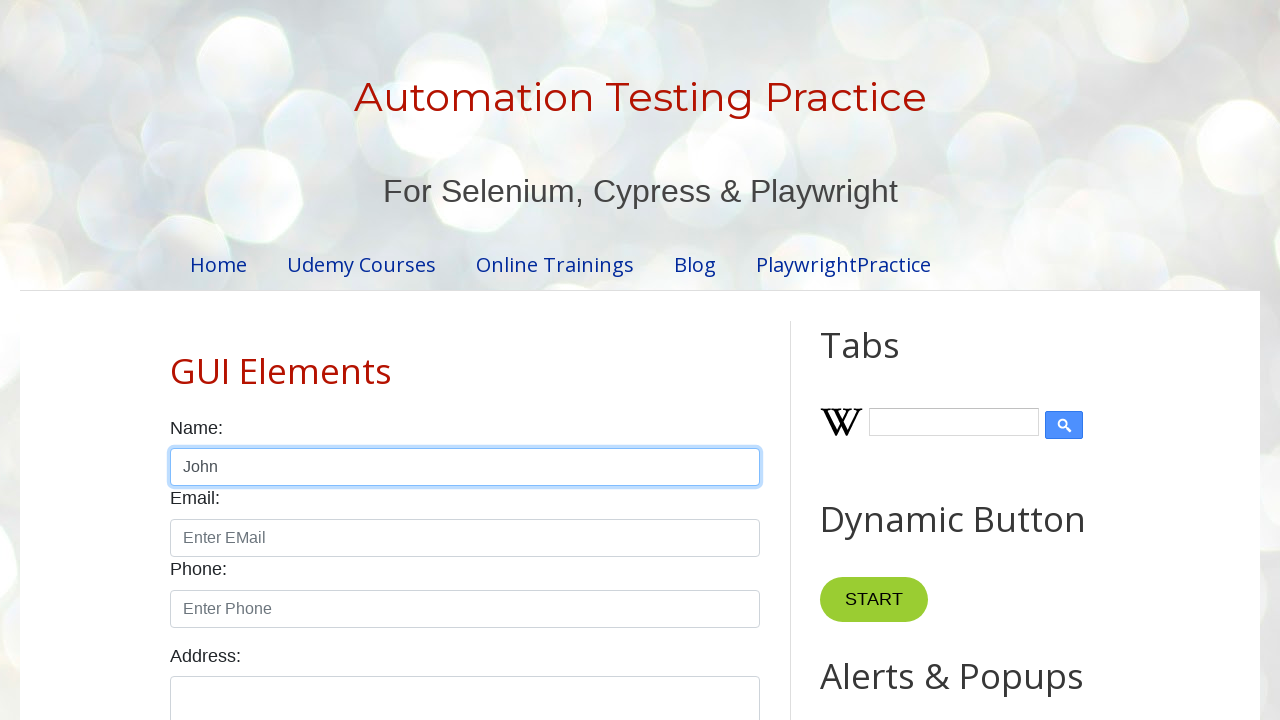